Tests filling the first name field on a demo automation practice form using JavaScript execution to set the input value

Starting URL: https://demoqa.com/automation-practice-form

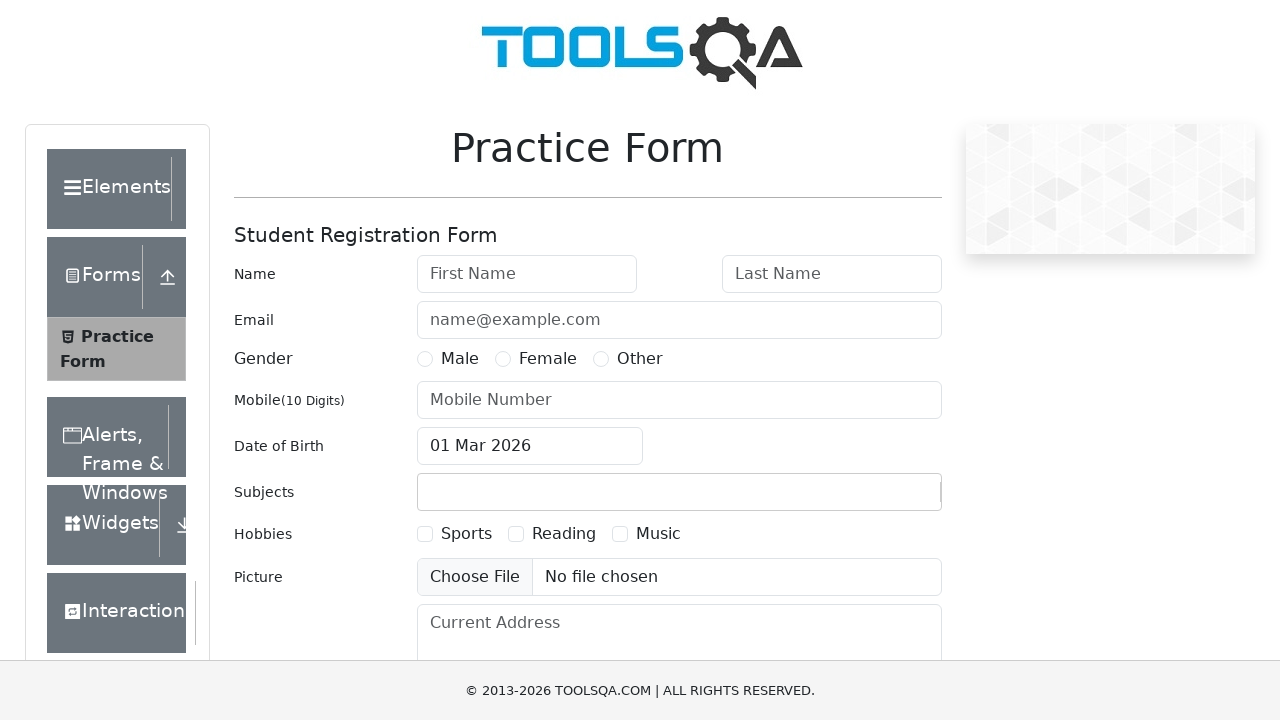

Navigated to demo automation practice form
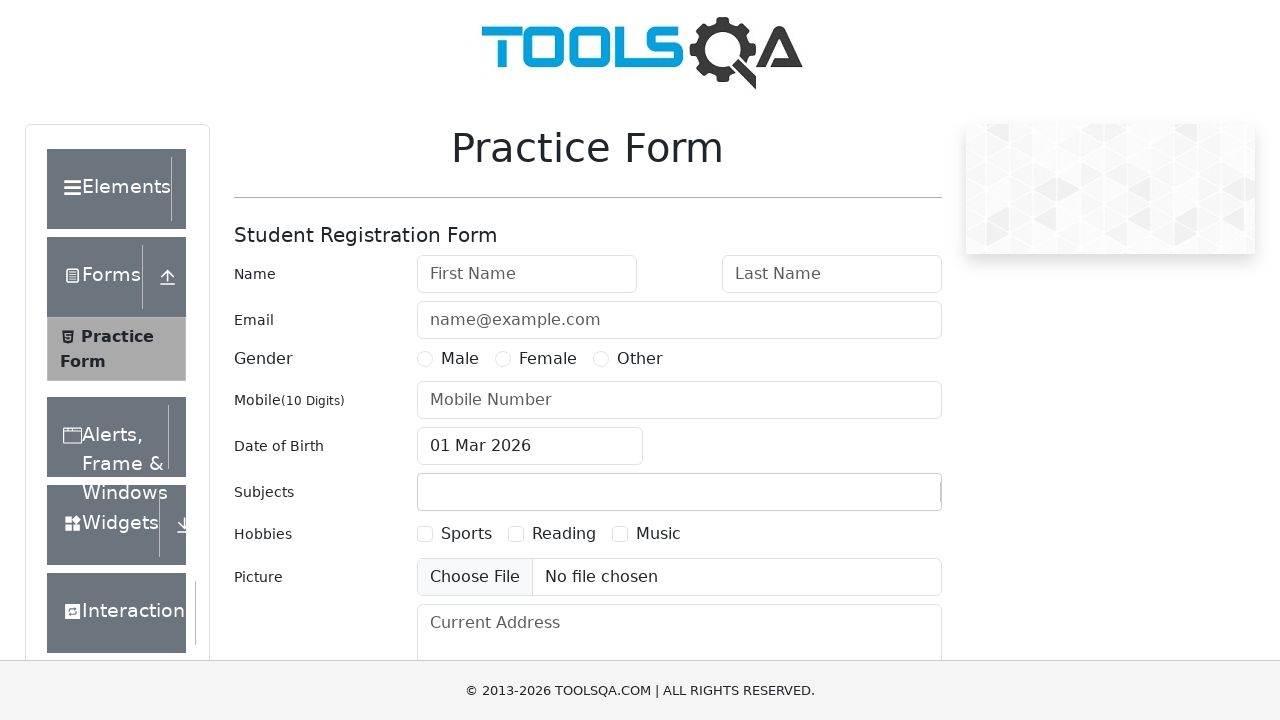

Set first name field to 'Pooja' using JavaScript execution
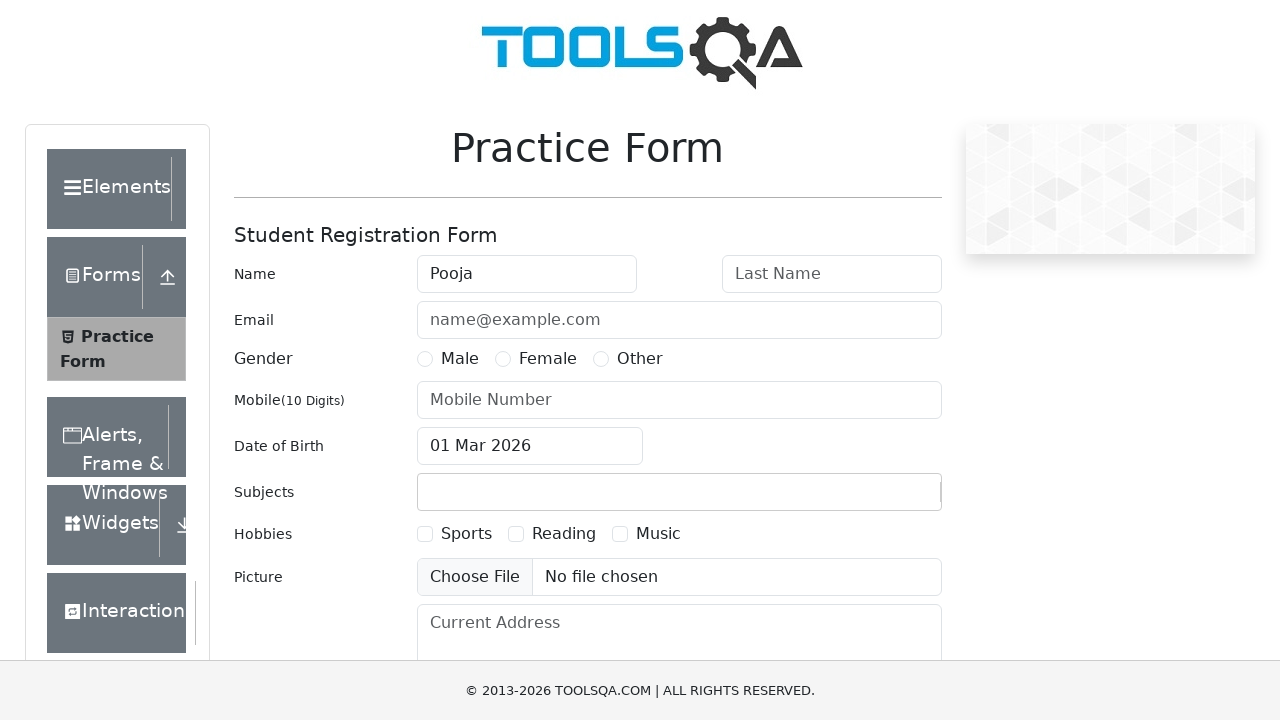

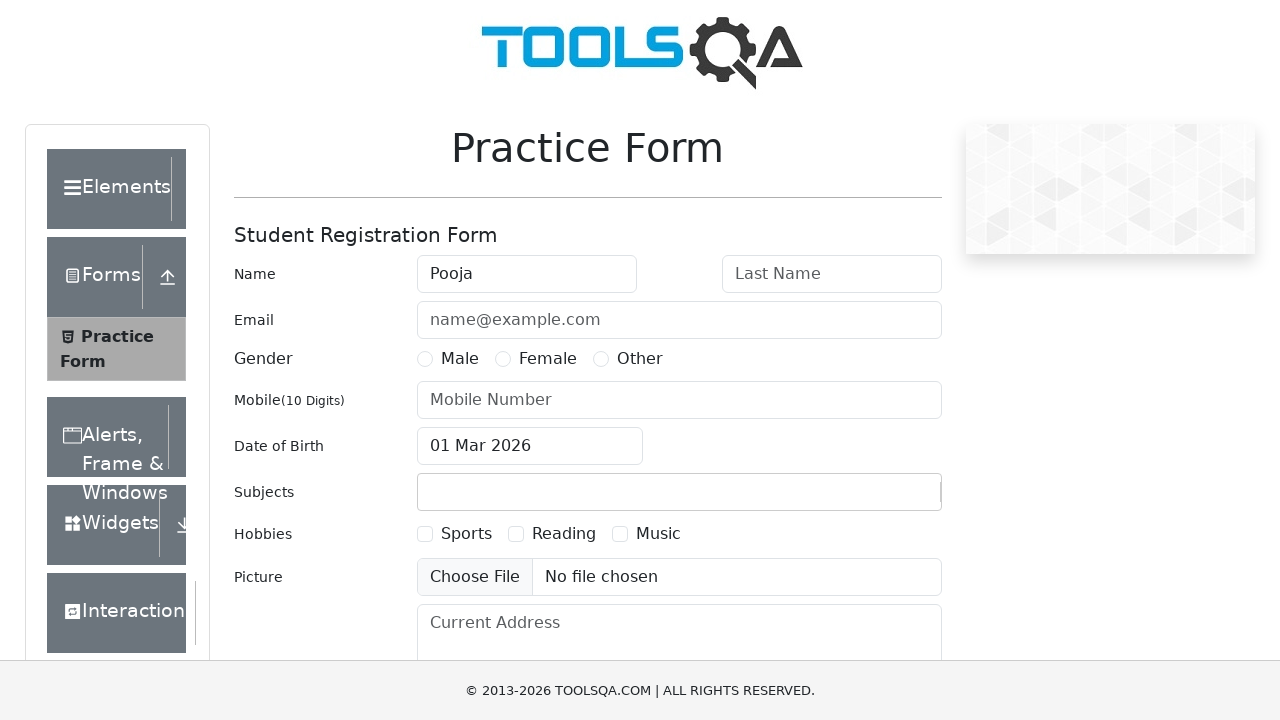